Tests the jQuery UI resizable functionality by clicking and dragging the resize handle to change element dimensions.

Starting URL: https://jqueryui.com/resizable/

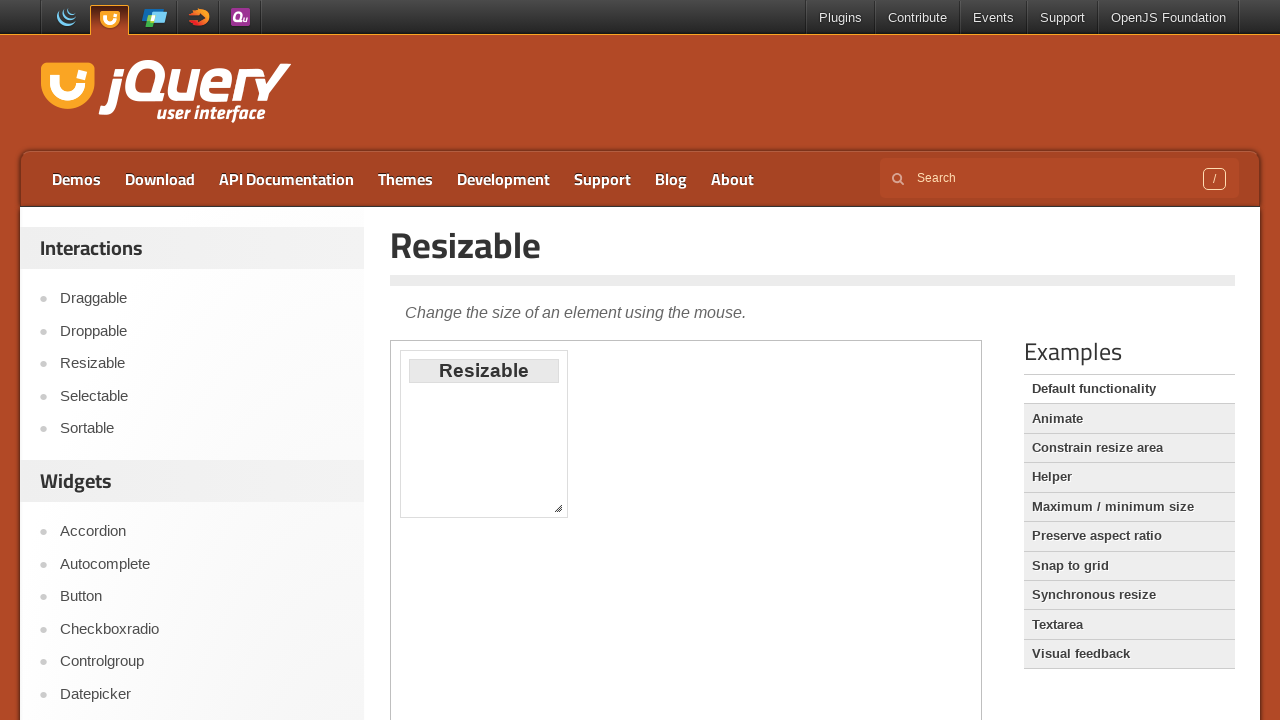

Located demo iframe
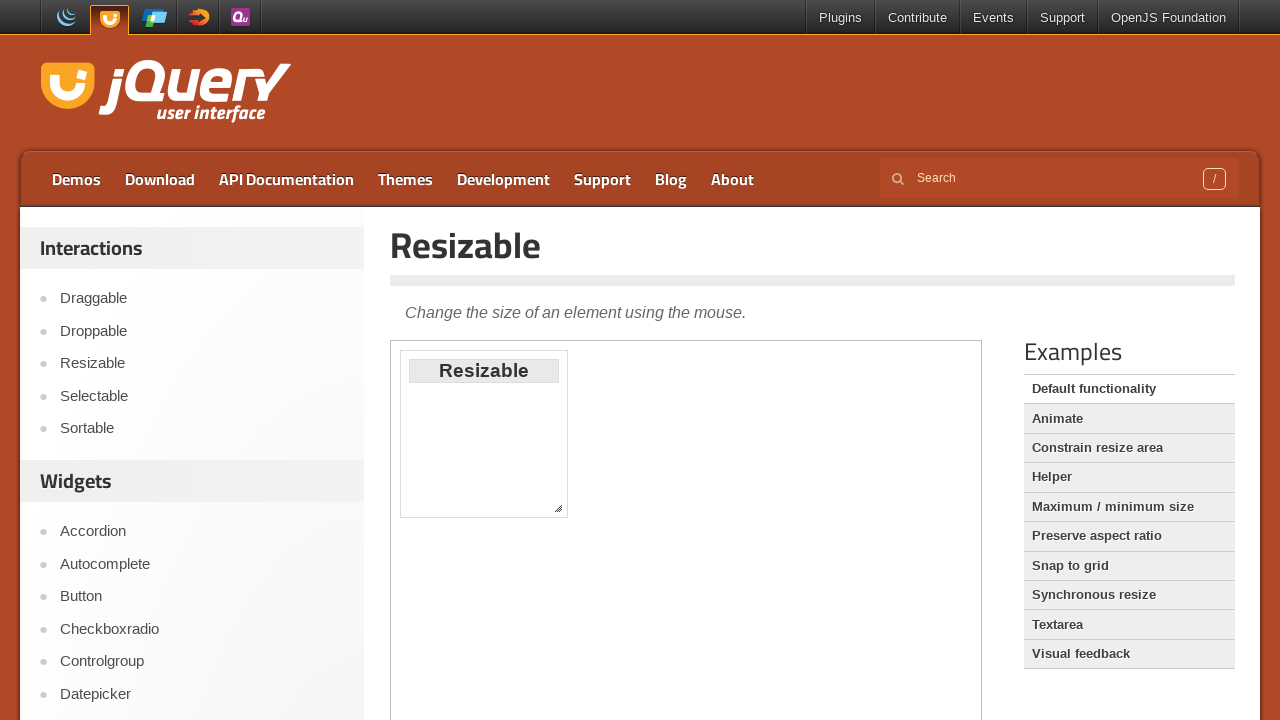

Located southeast resize handle
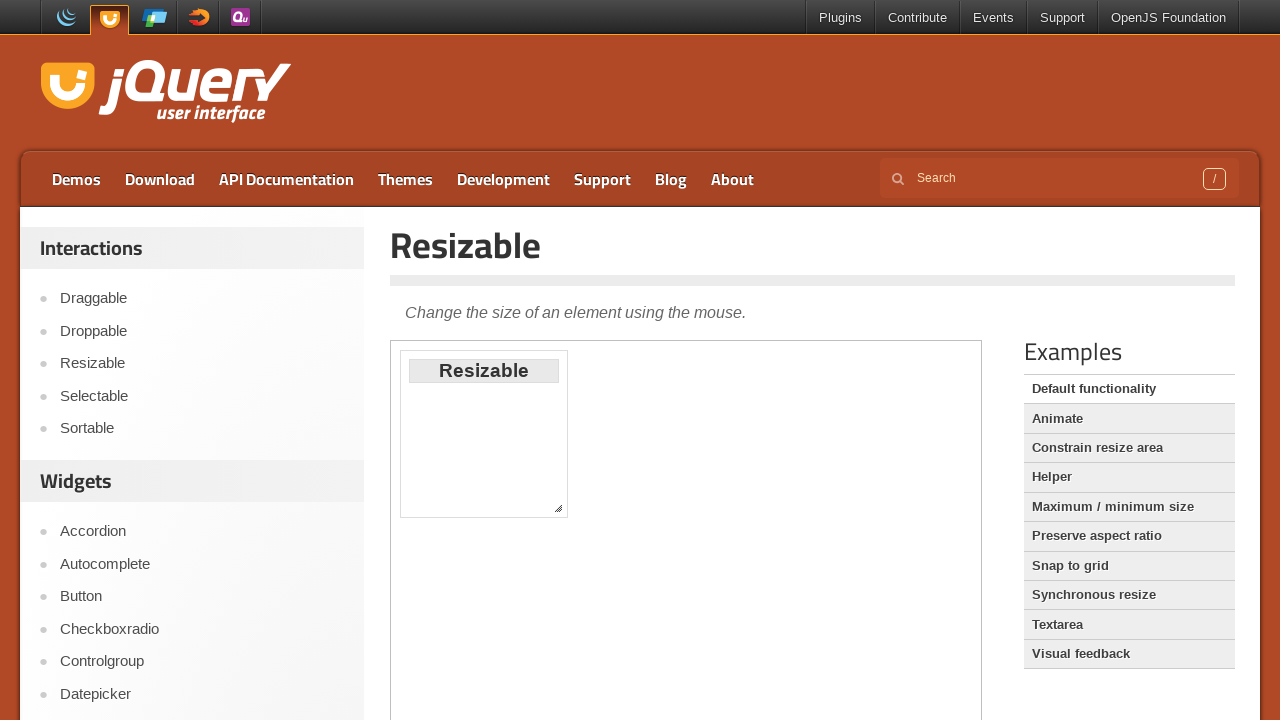

Resize handle became visible
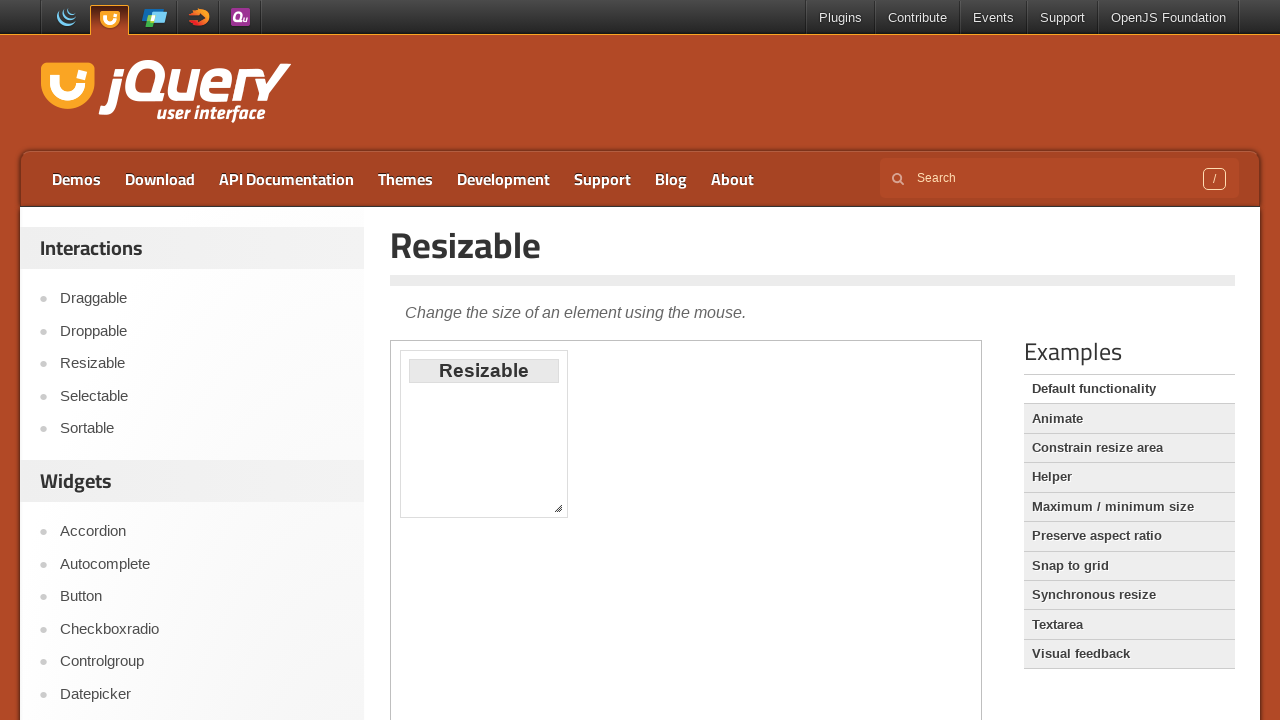

Retrieved bounding box of resize handle
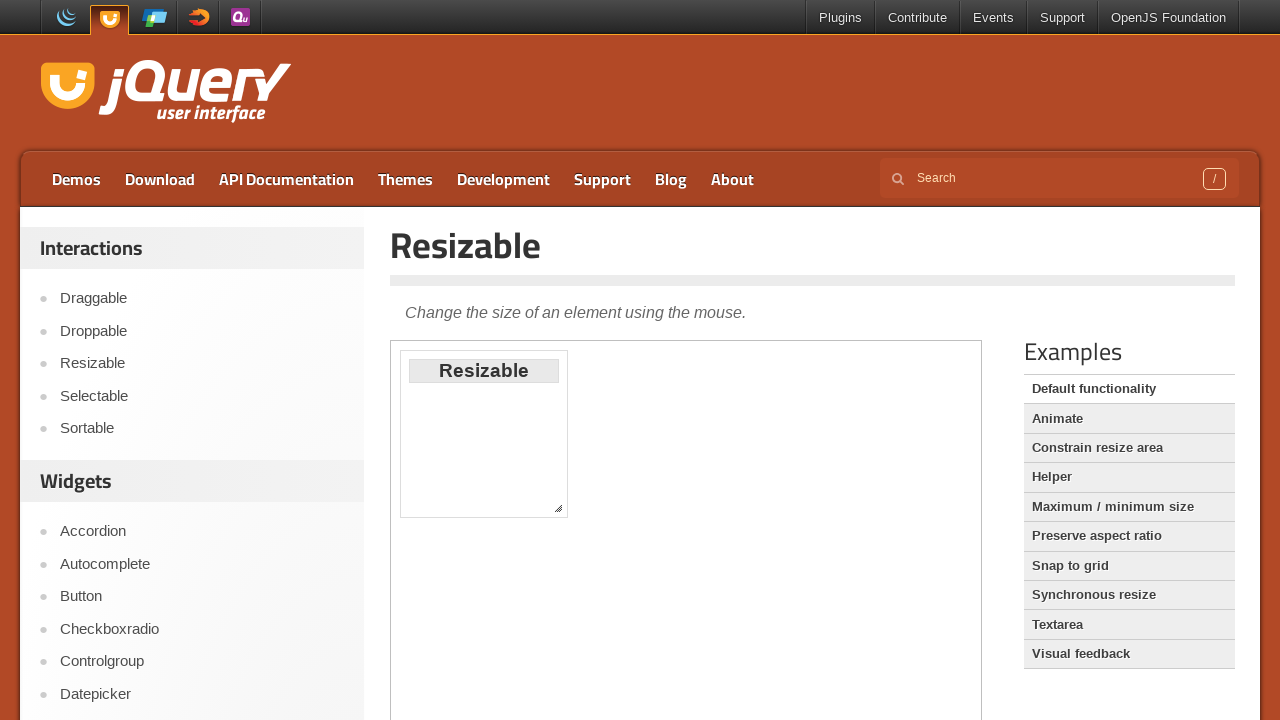

Moved mouse to center of resize handle at (558, 508)
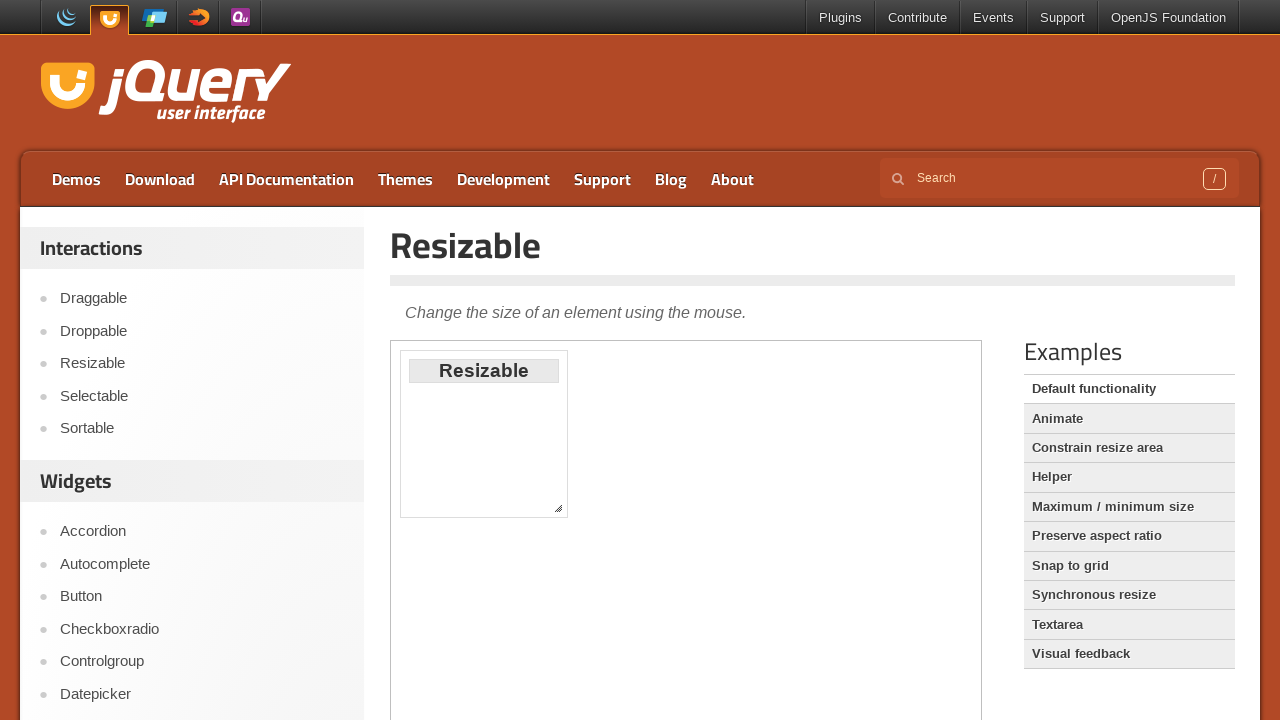

Pressed mouse button down on resize handle at (558, 508)
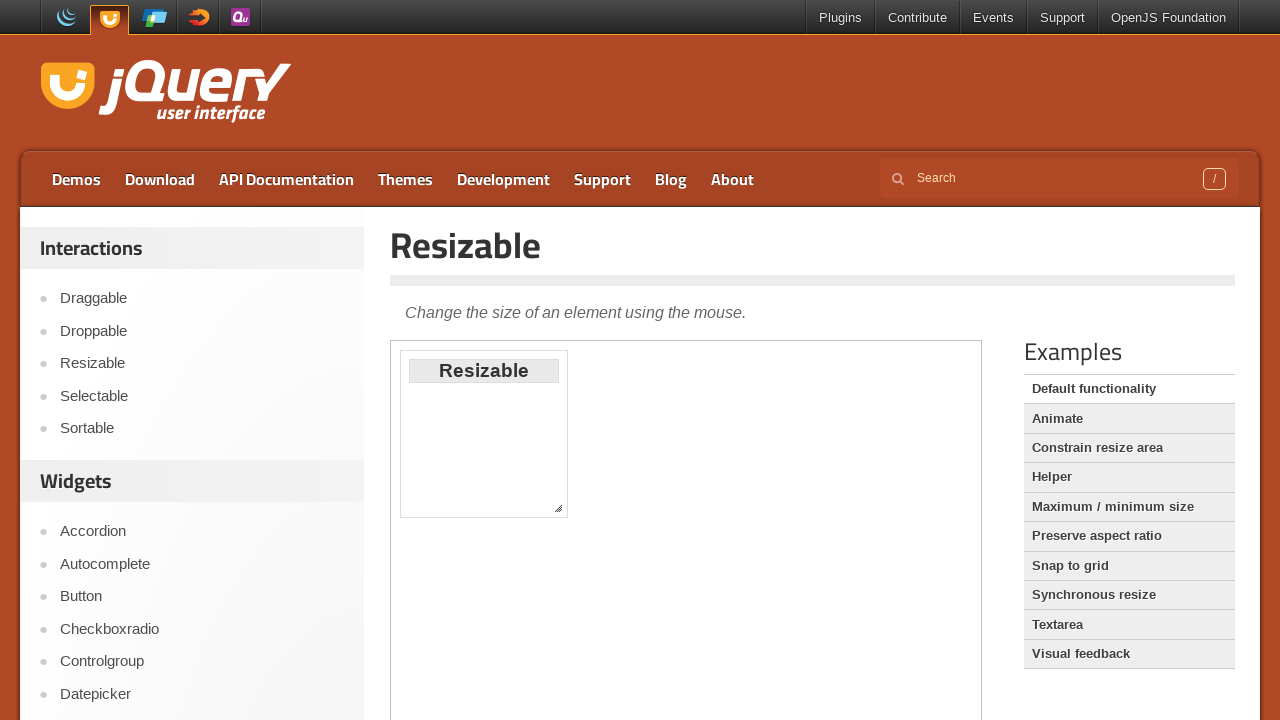

Dragged resize handle 50px right and 60px down at (608, 568)
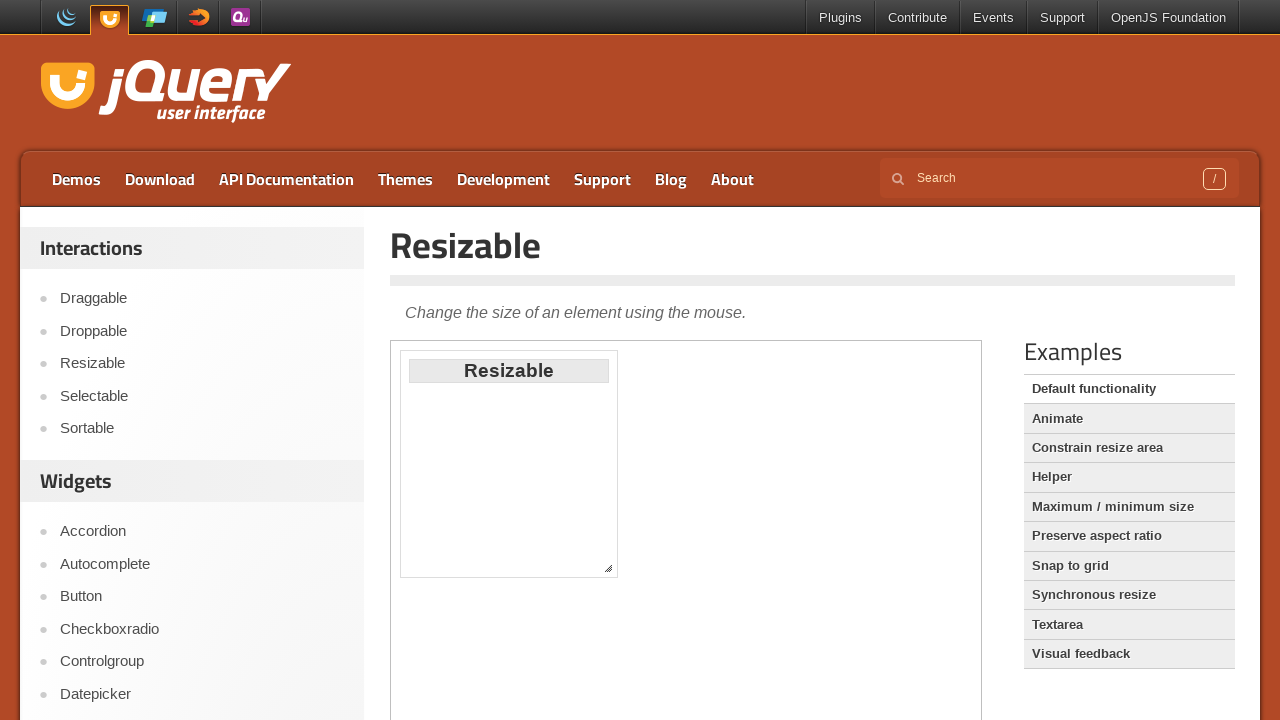

Released mouse button to complete resize at (608, 568)
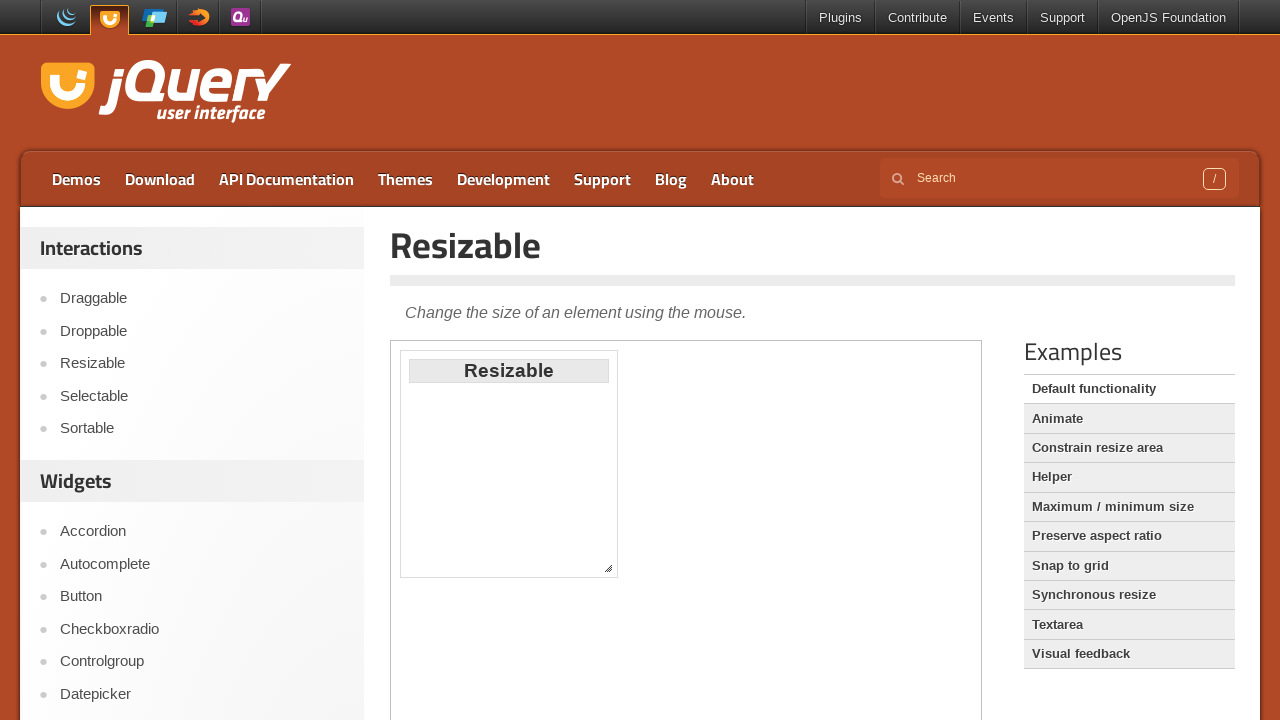

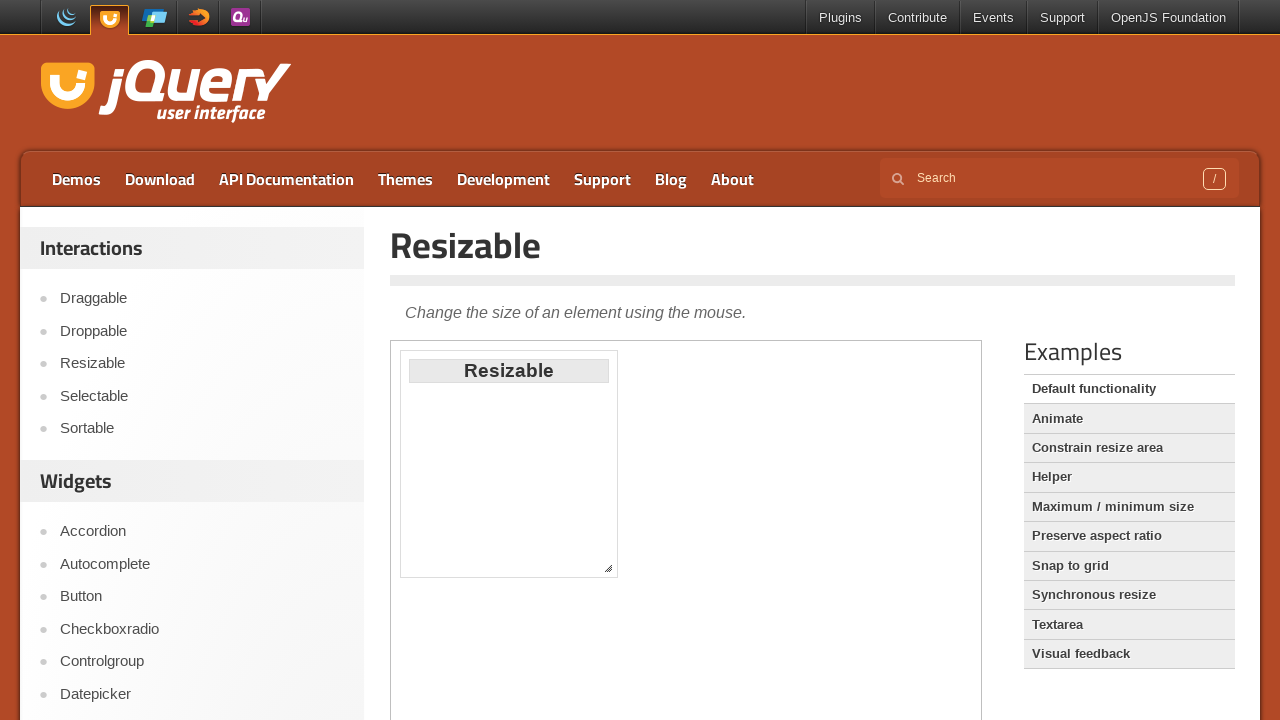